Tests the search functionality on Python.org website by entering "pycon" in the search box and verifying that results are found

Starting URL: http://www.python.org

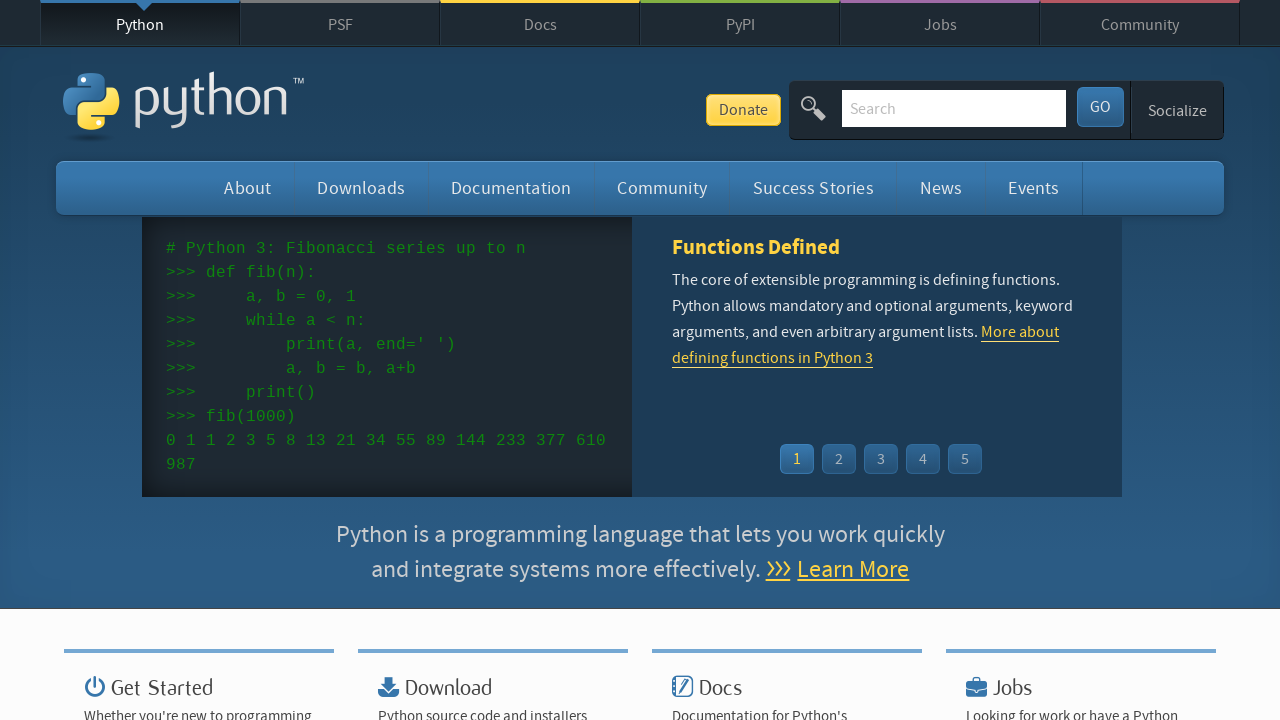

Verified 'Python' is in the page title
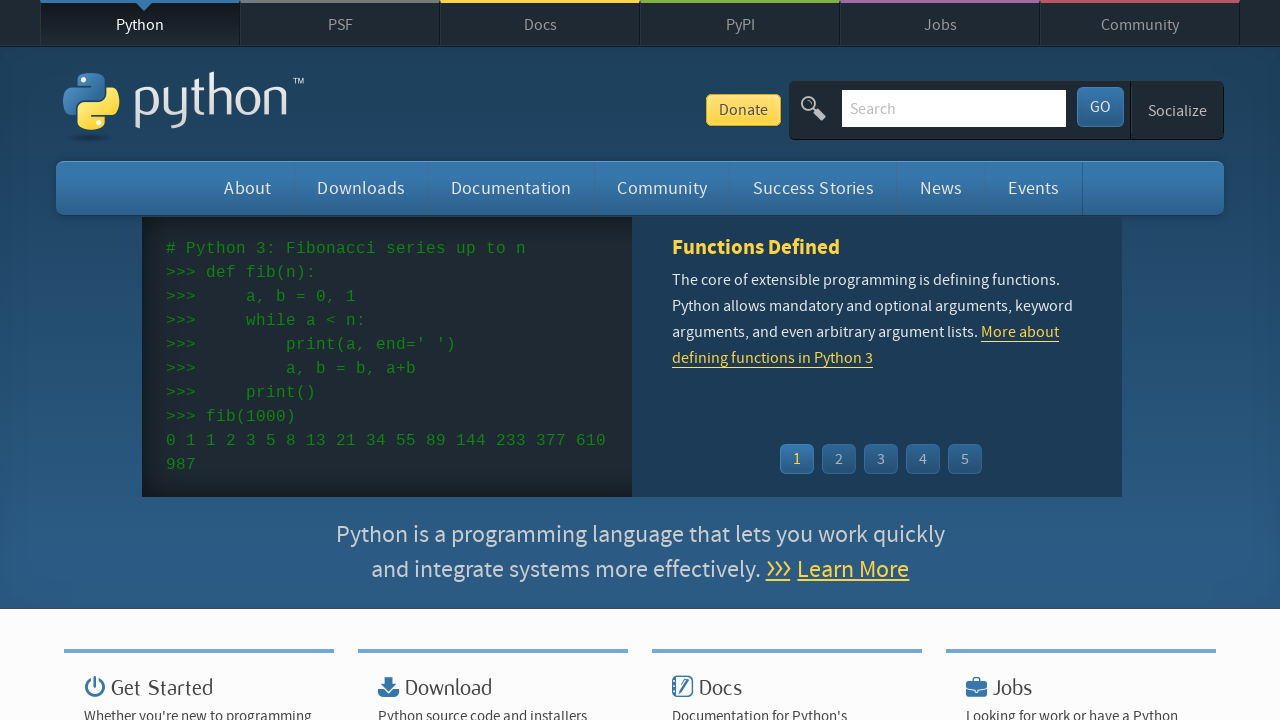

Cleared the search box on input[name='q']
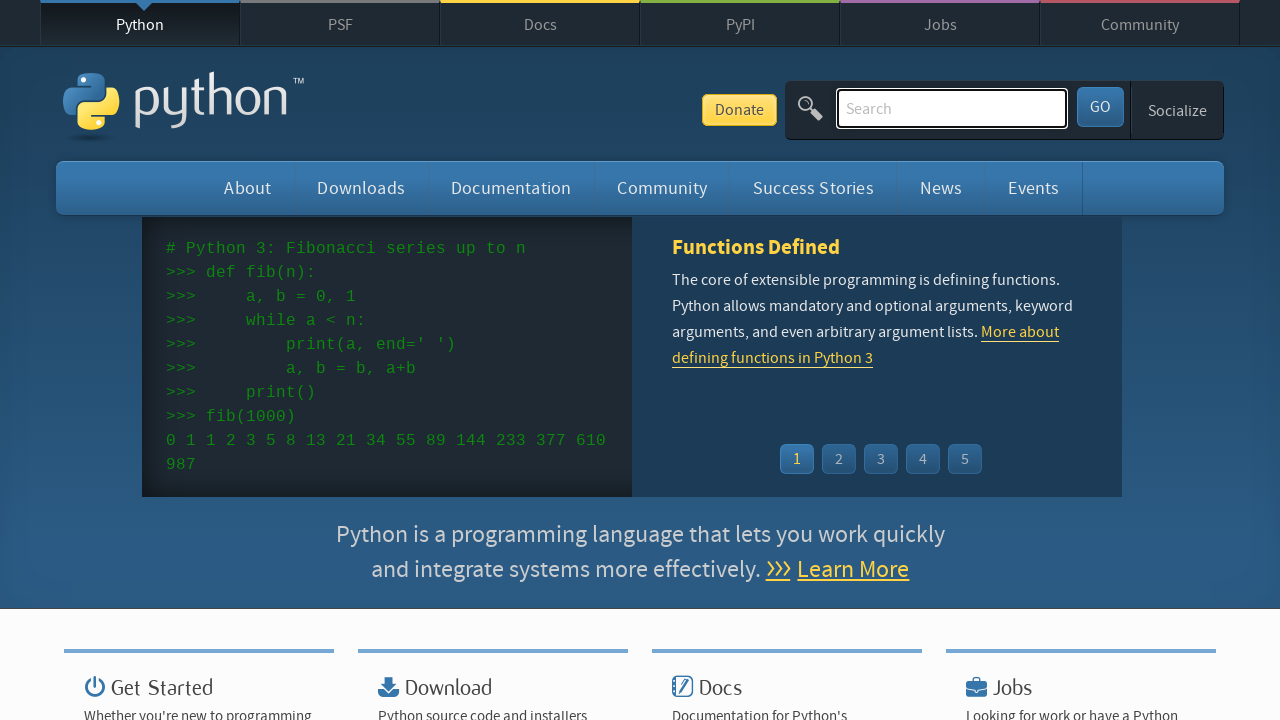

Entered 'pycon' in the search box on input[name='q']
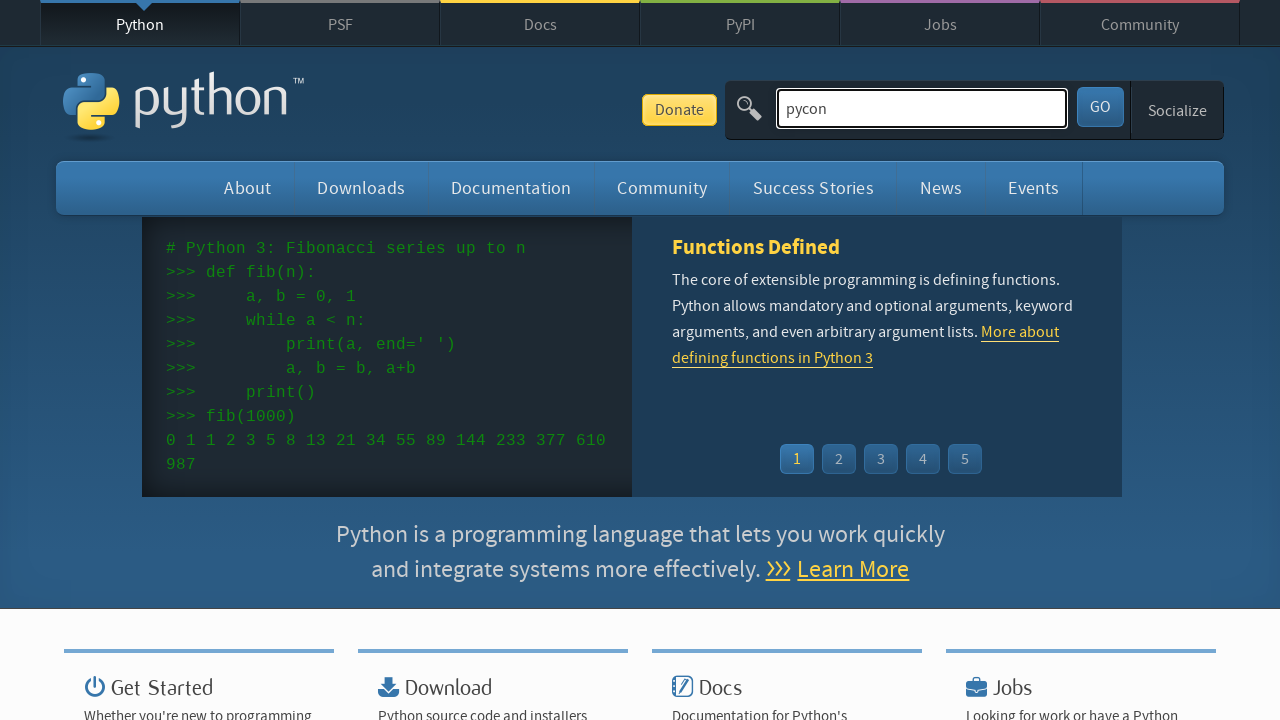

Pressed Enter to submit the search on input[name='q']
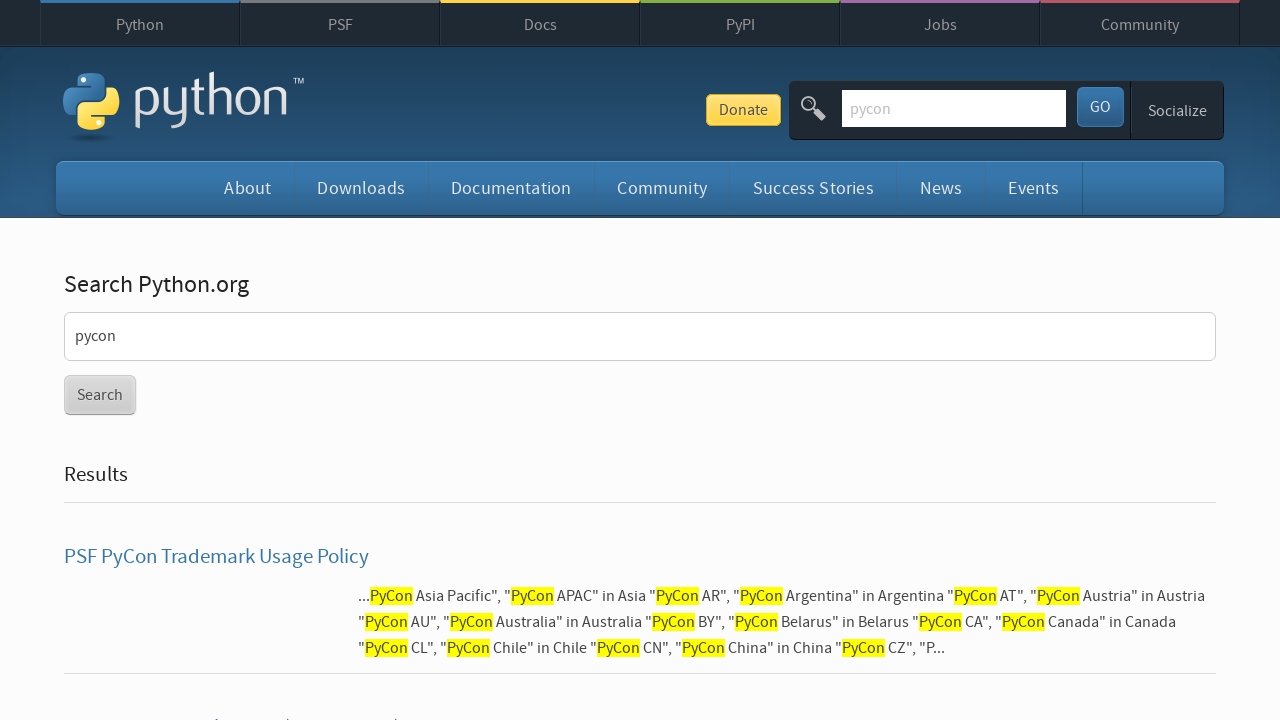

Waited for search results to load
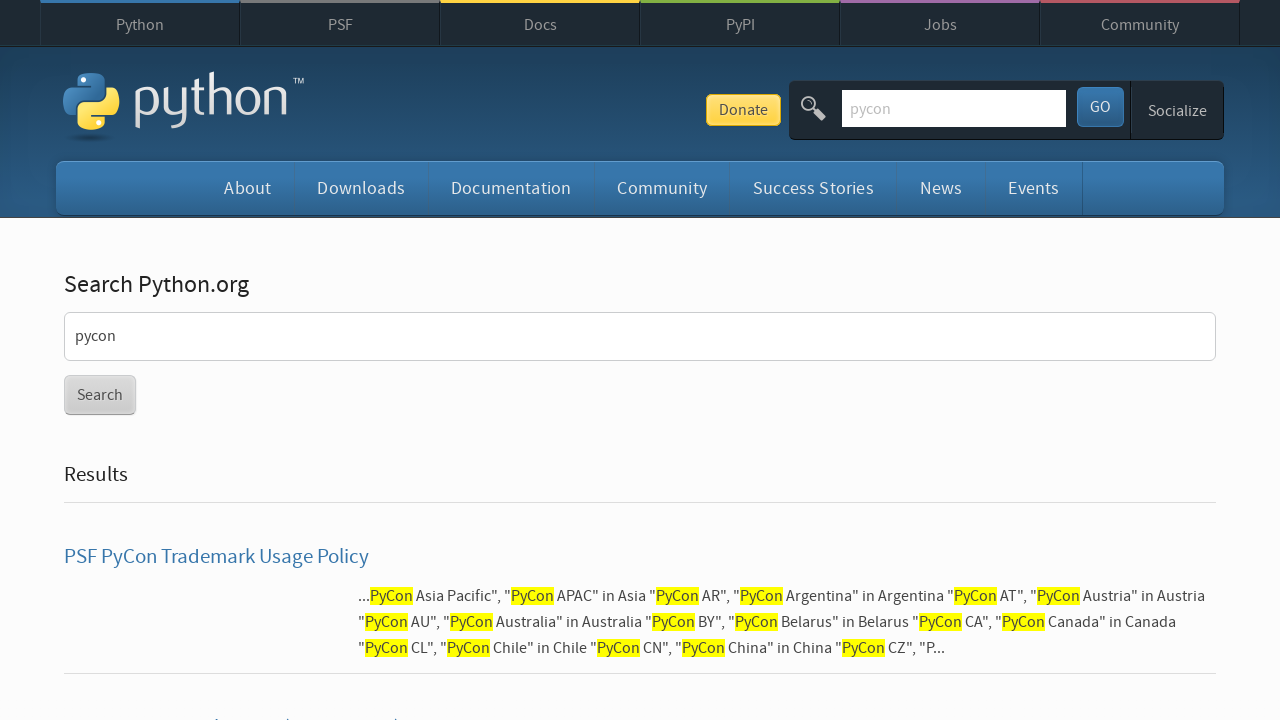

Verified that search results were found for 'pycon'
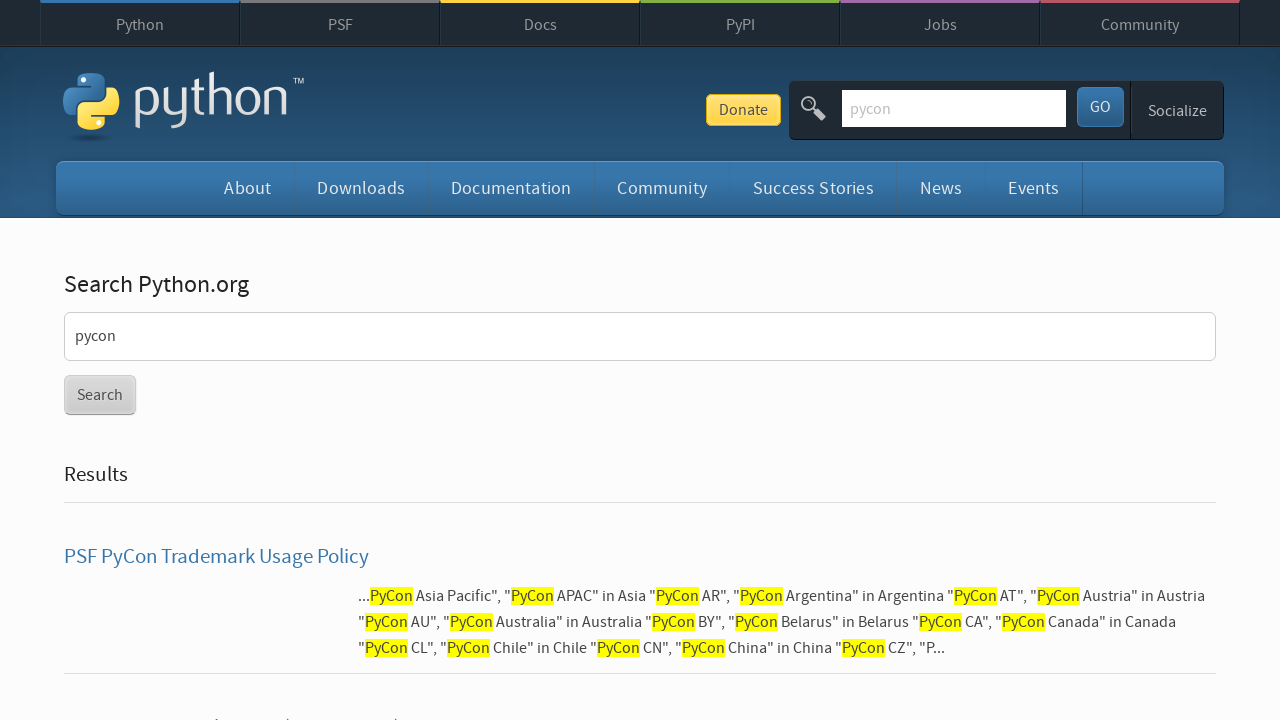

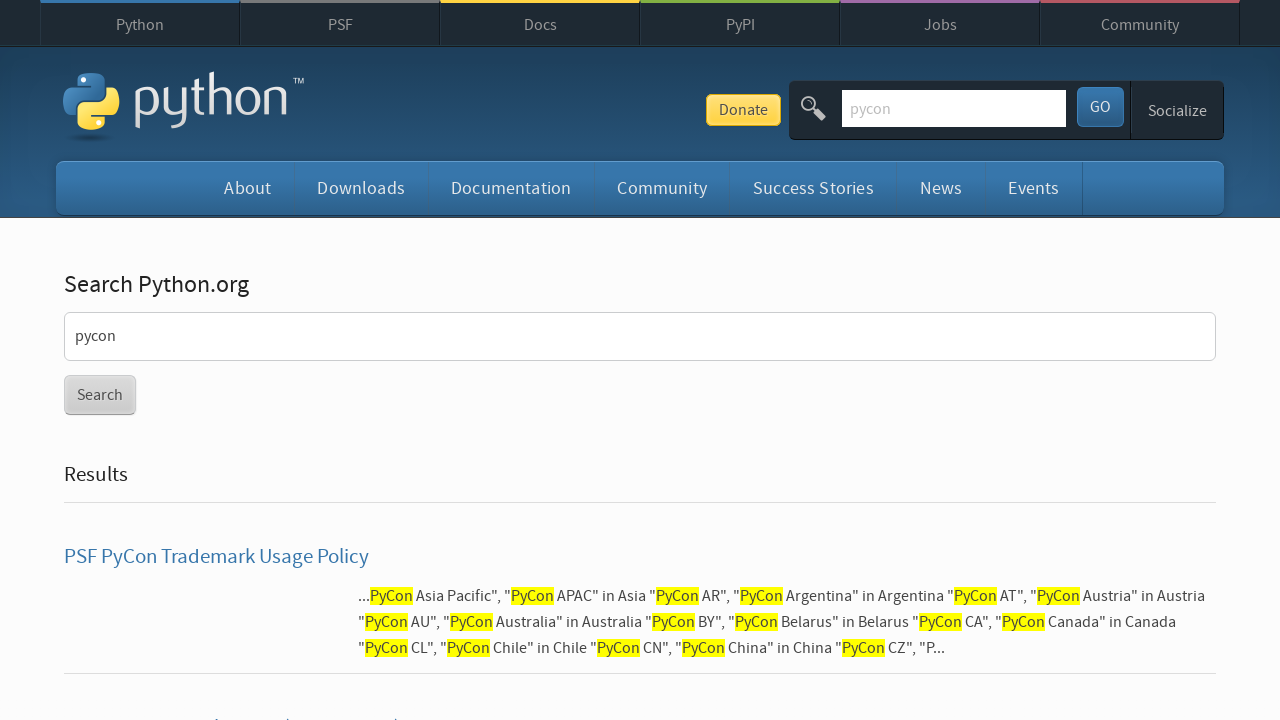